Tests job search functionality on ICT Job Belgium by entering "IT" as a search keyword, submitting the search, and verifying that job listings are displayed.

Starting URL: https://www.ictjob.be/nl/

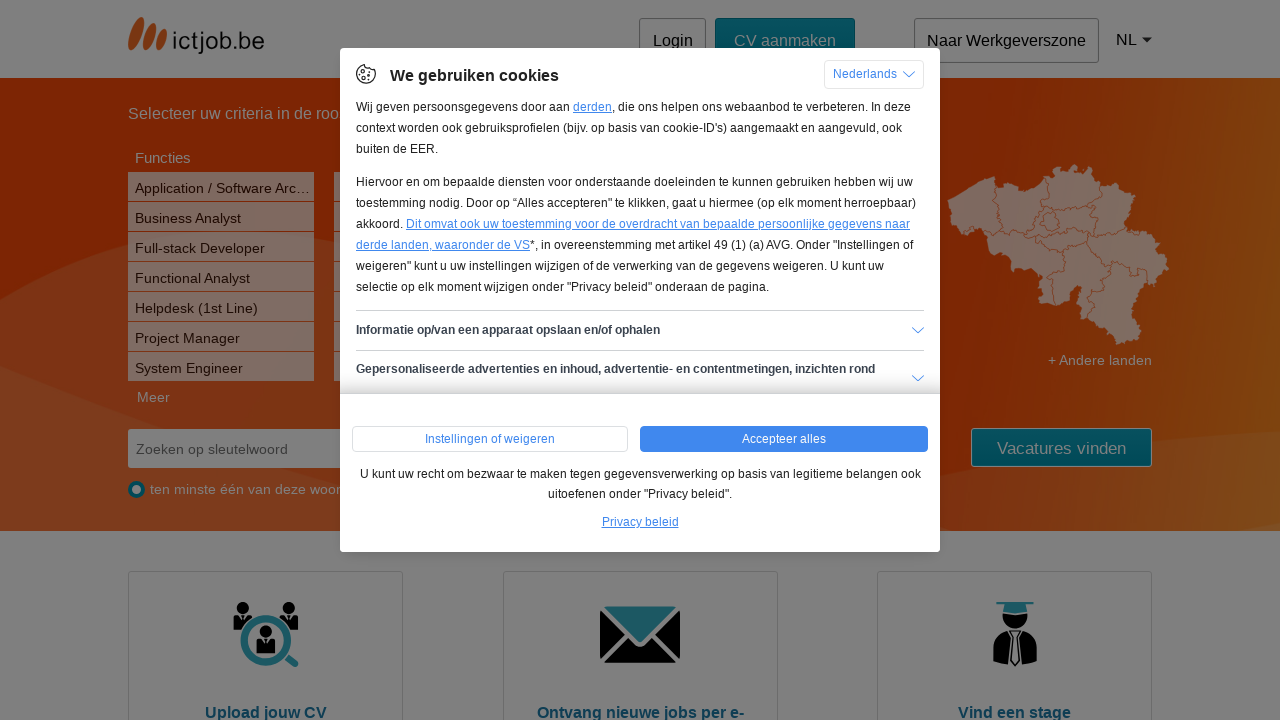

Filled keywords search input with 'IT' on #keywords-input
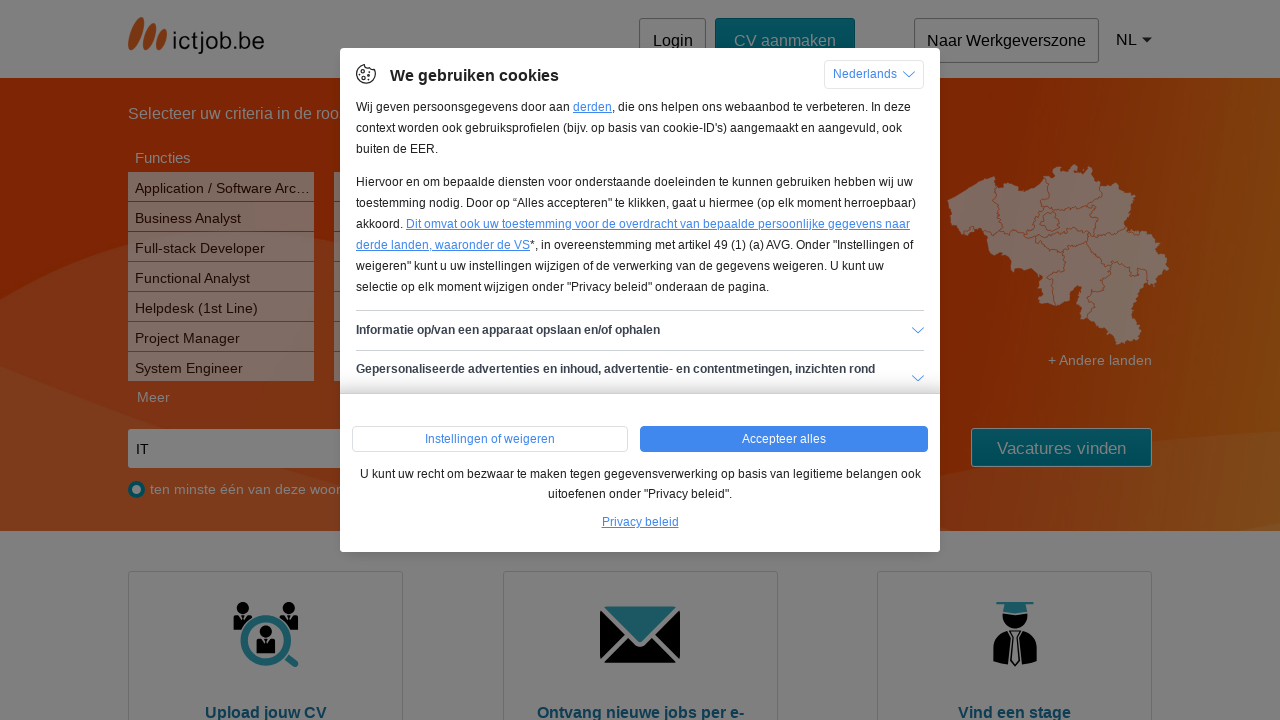

Submitted search form by pressing Enter on #keywords-input
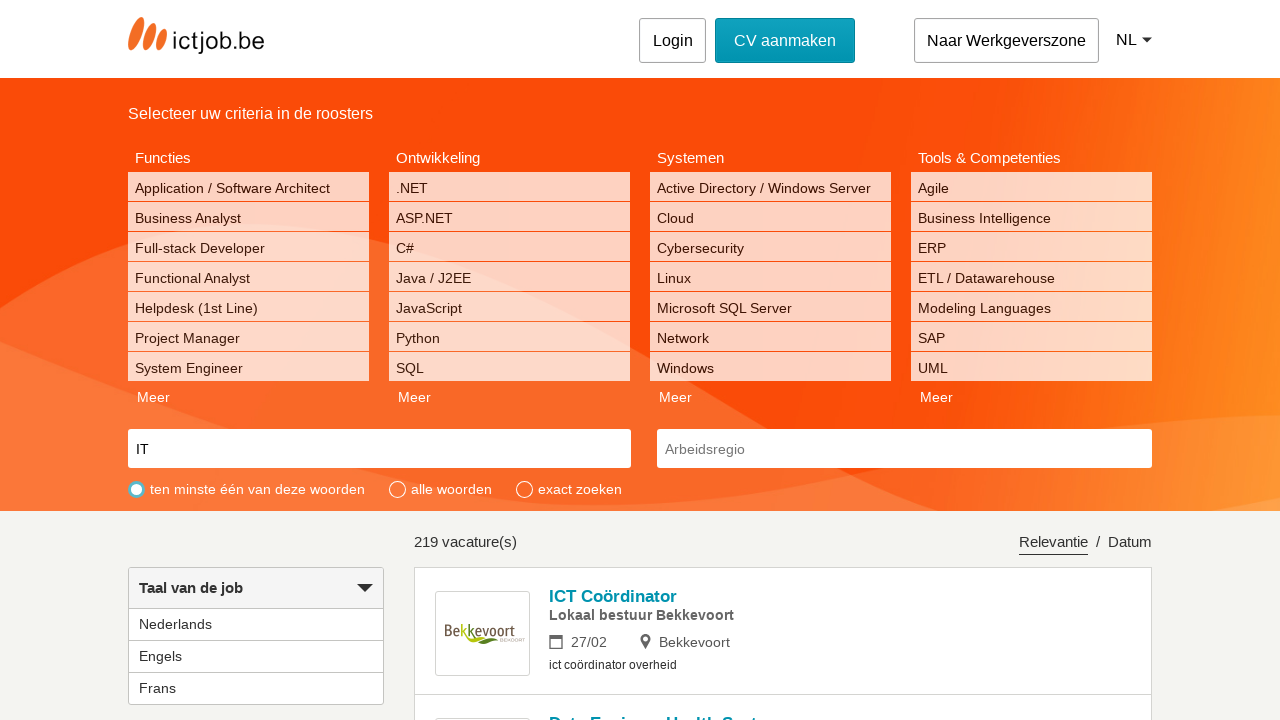

Job listings container loaded
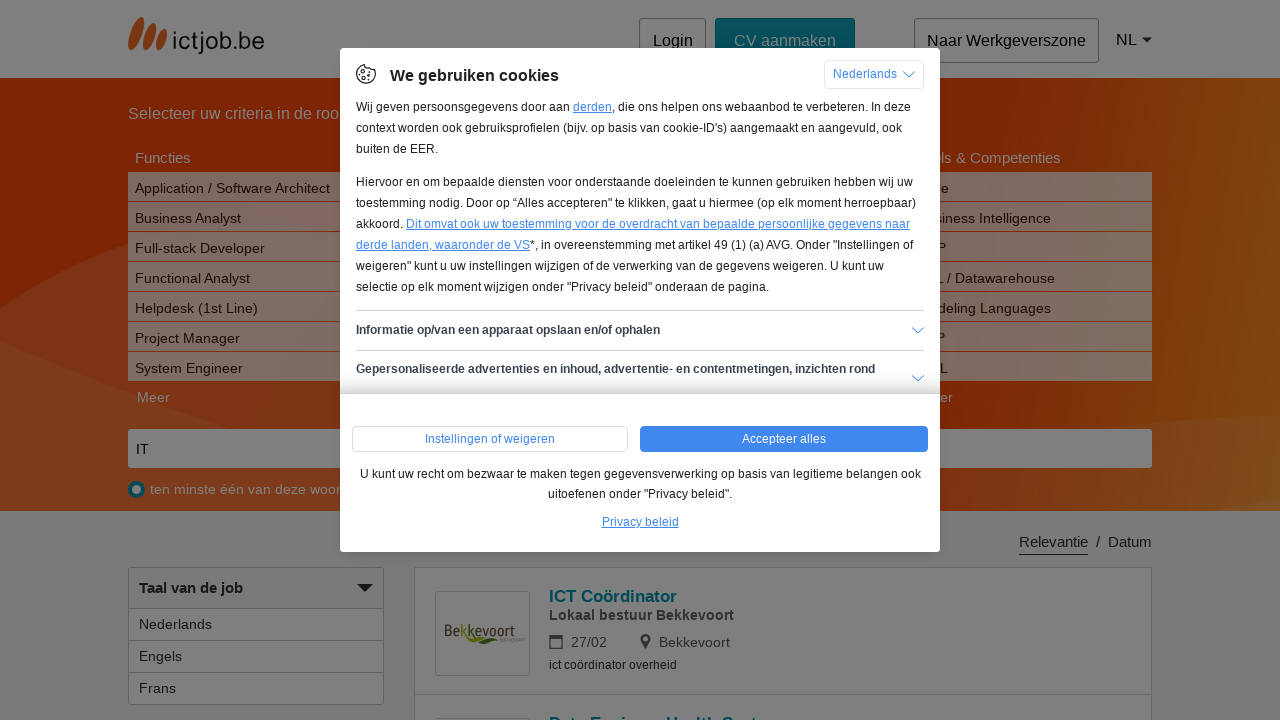

Job title elements loaded, verifying job results are displayed
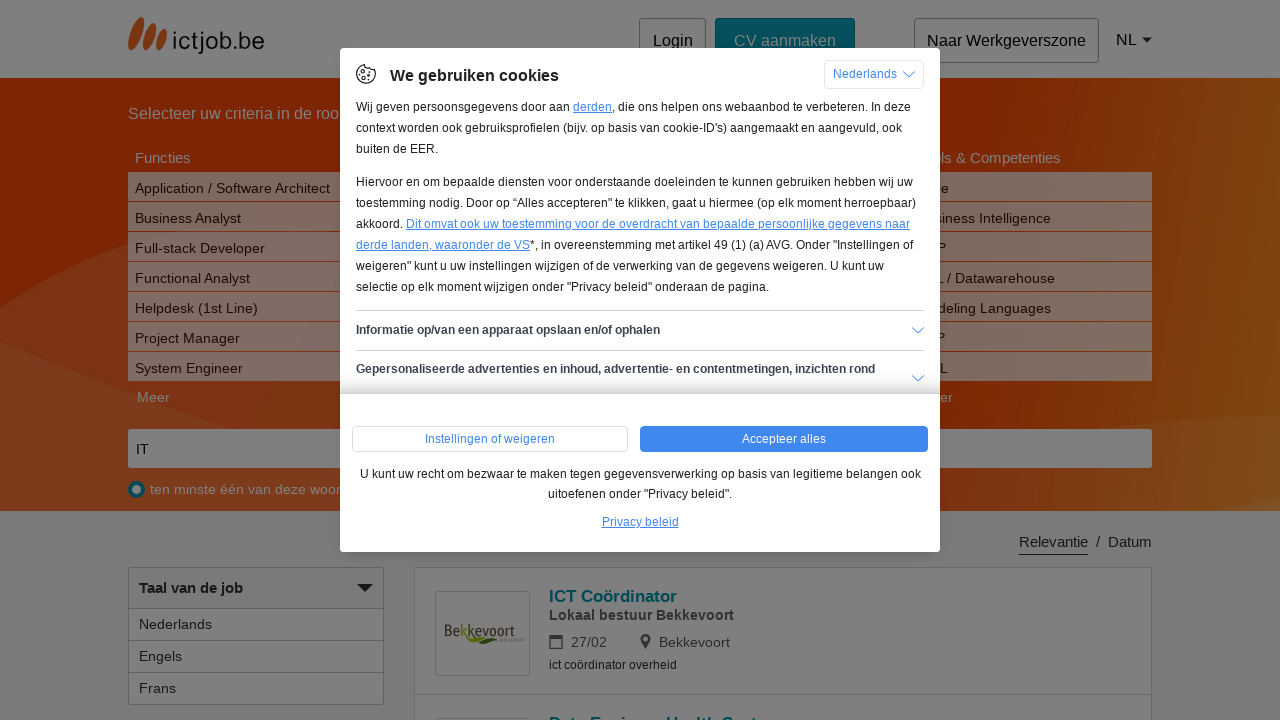

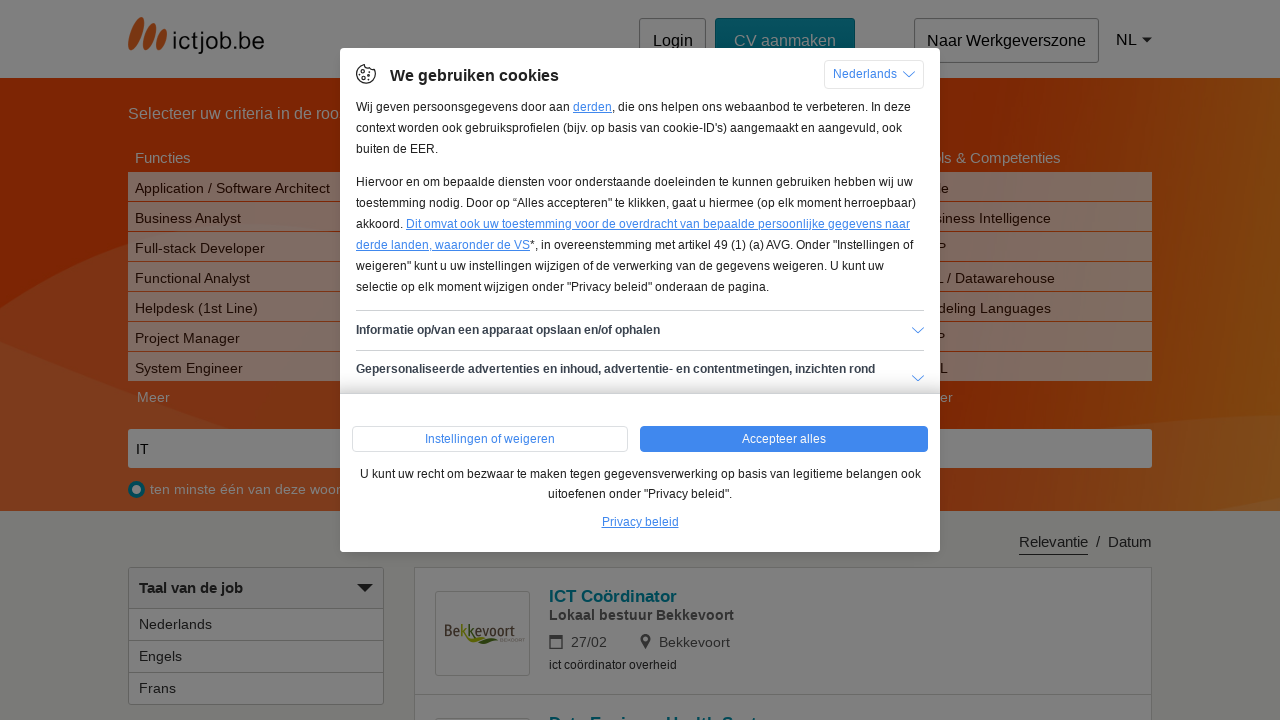